Tests adding a new entry to a web table by clicking the add button, filling out a registration form with personal details (name, email, age, salary, department), and submitting the form.

Starting URL: https://demoqa.com/webtables

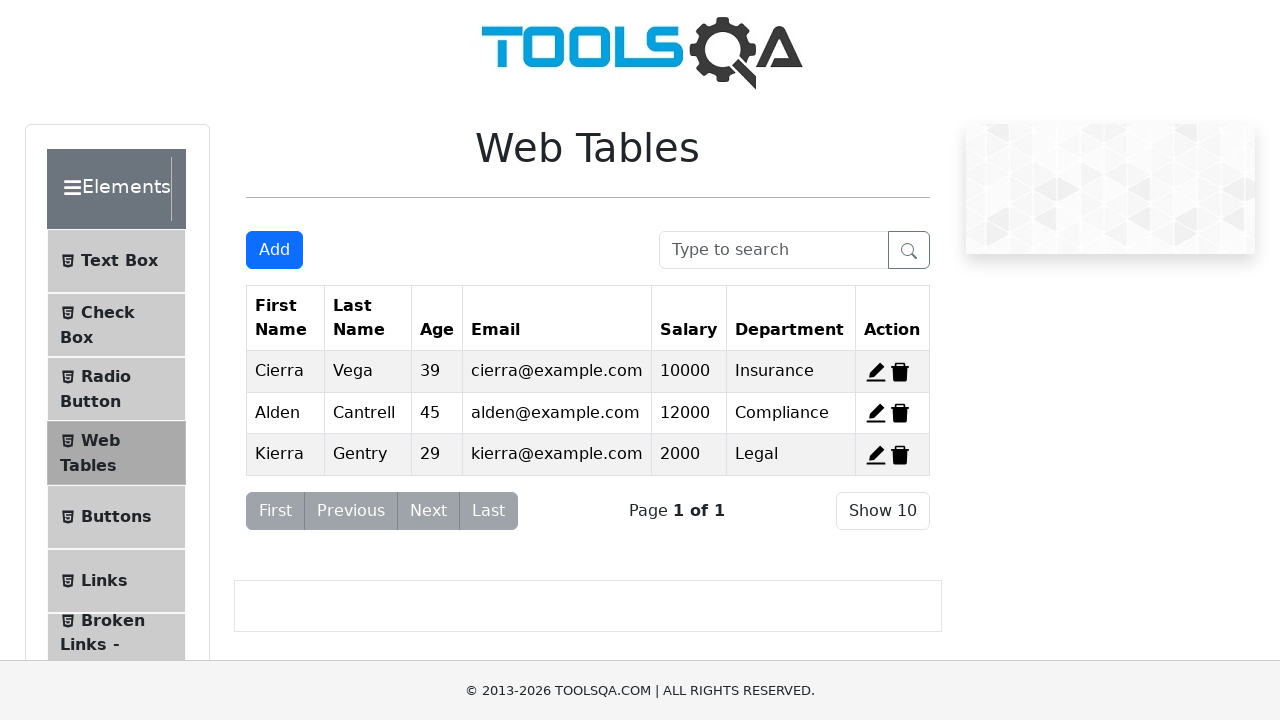

Clicked Add button to open registration form at (274, 250) on #addNewRecordButton
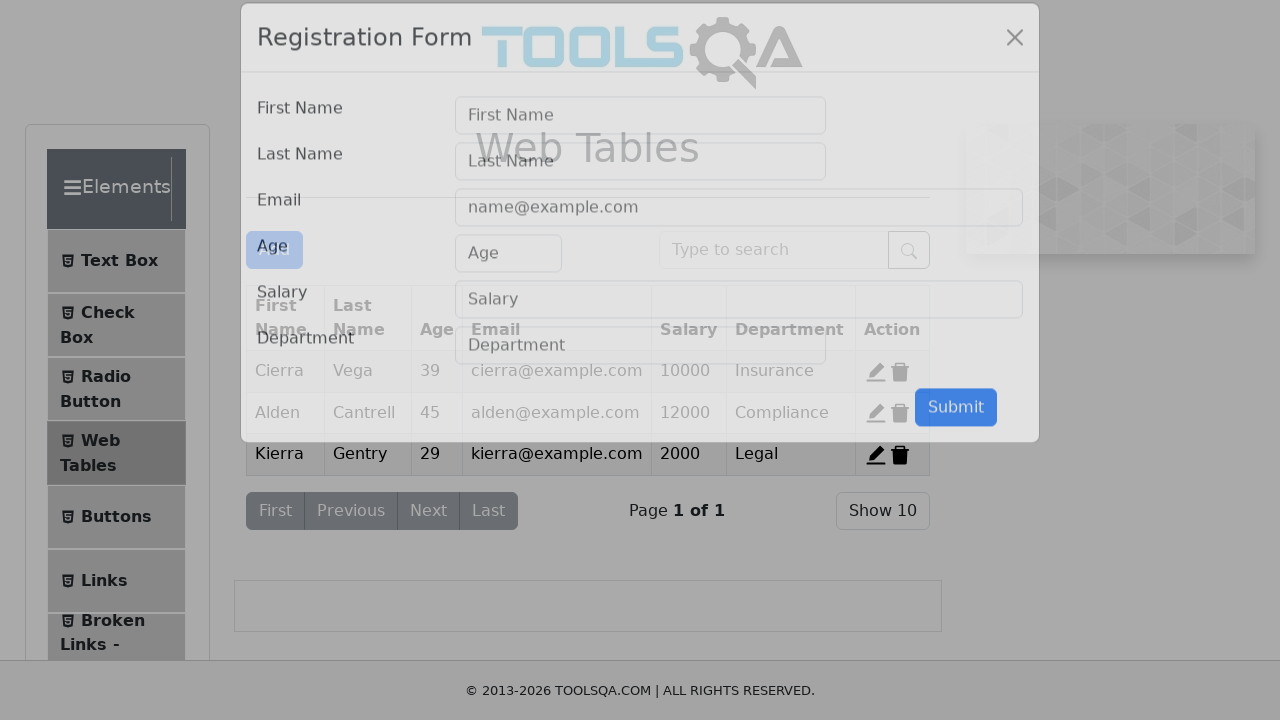

Filled in first name: John on #firstName
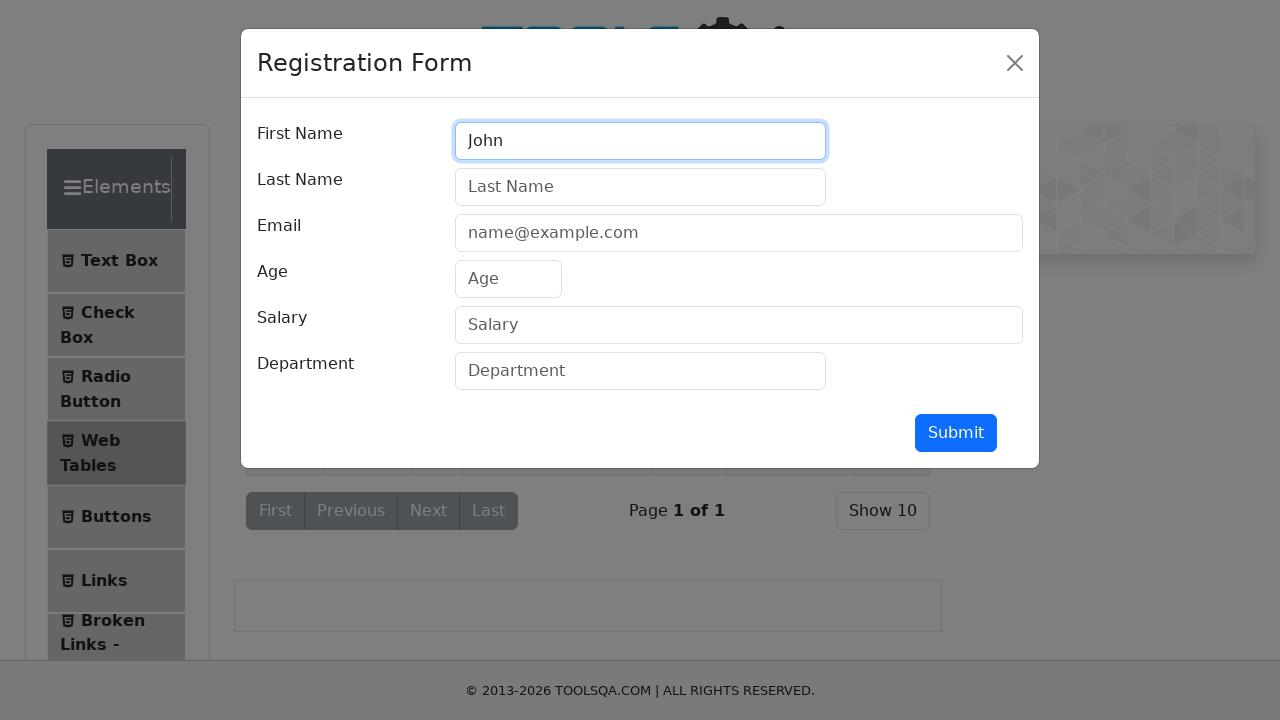

Filled in last name: Doe on #lastName
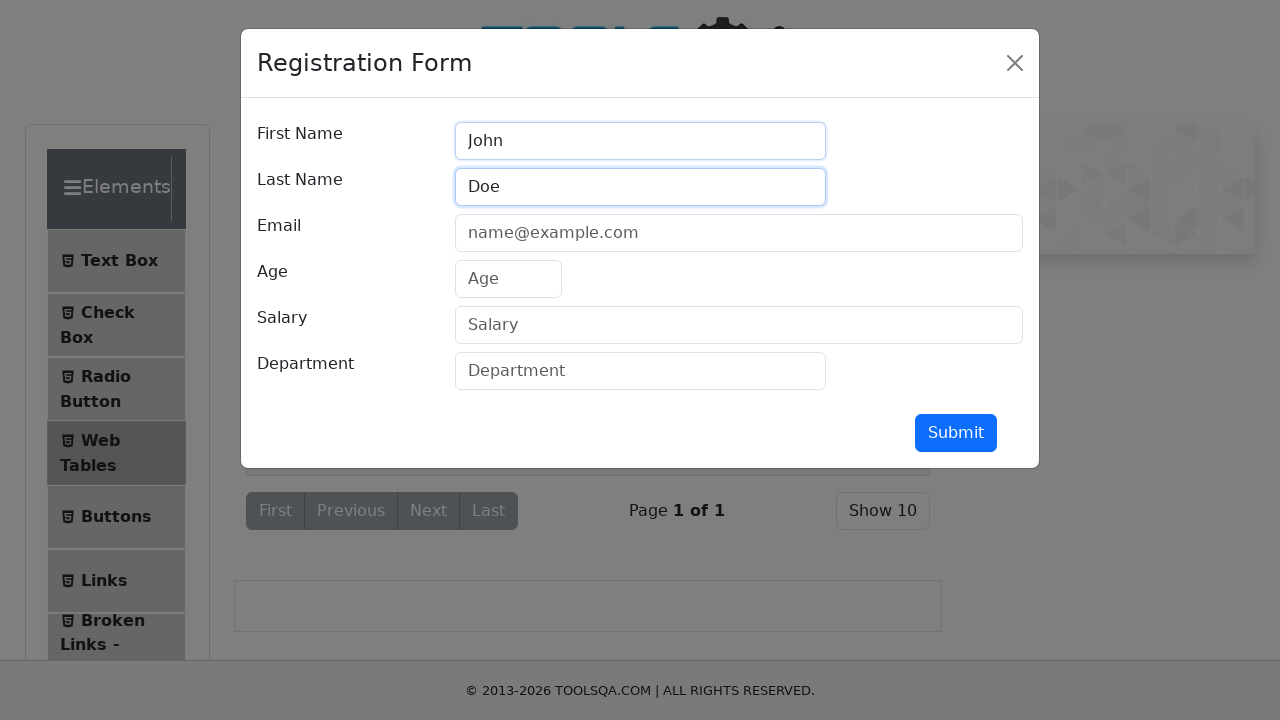

Filled in email: jdoe@email.com on #userEmail
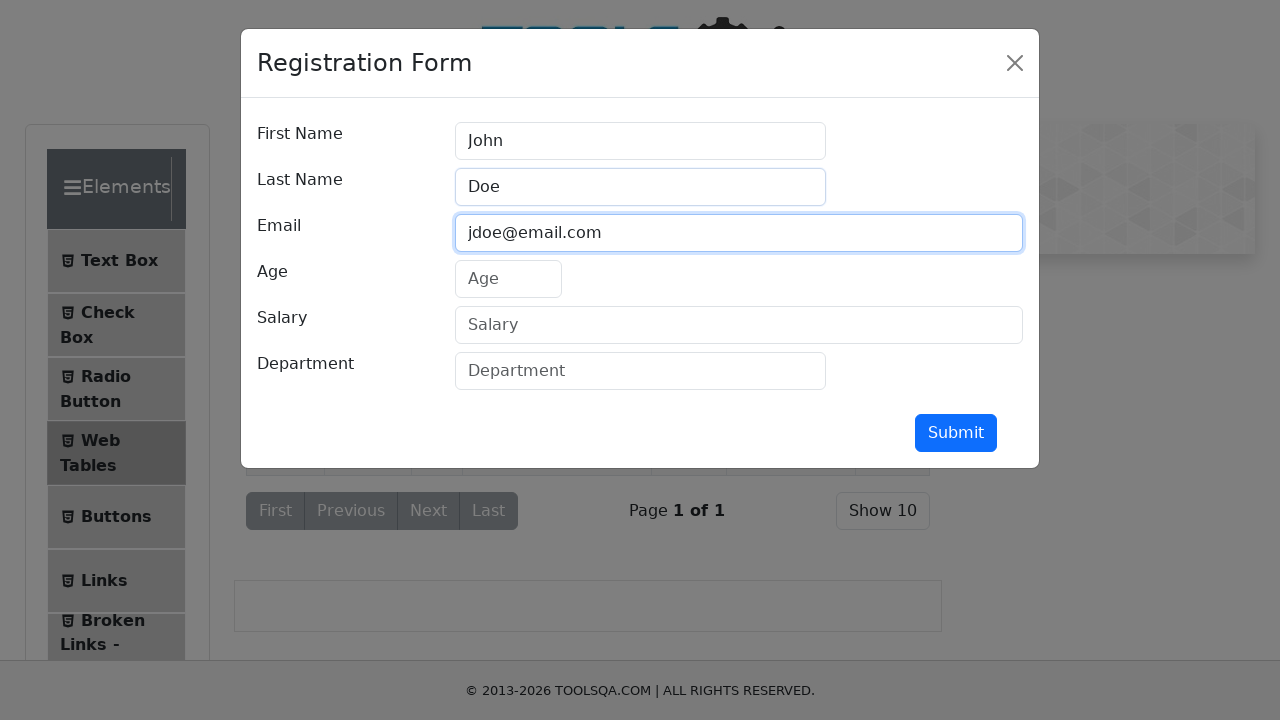

Filled in age: 20 on #age
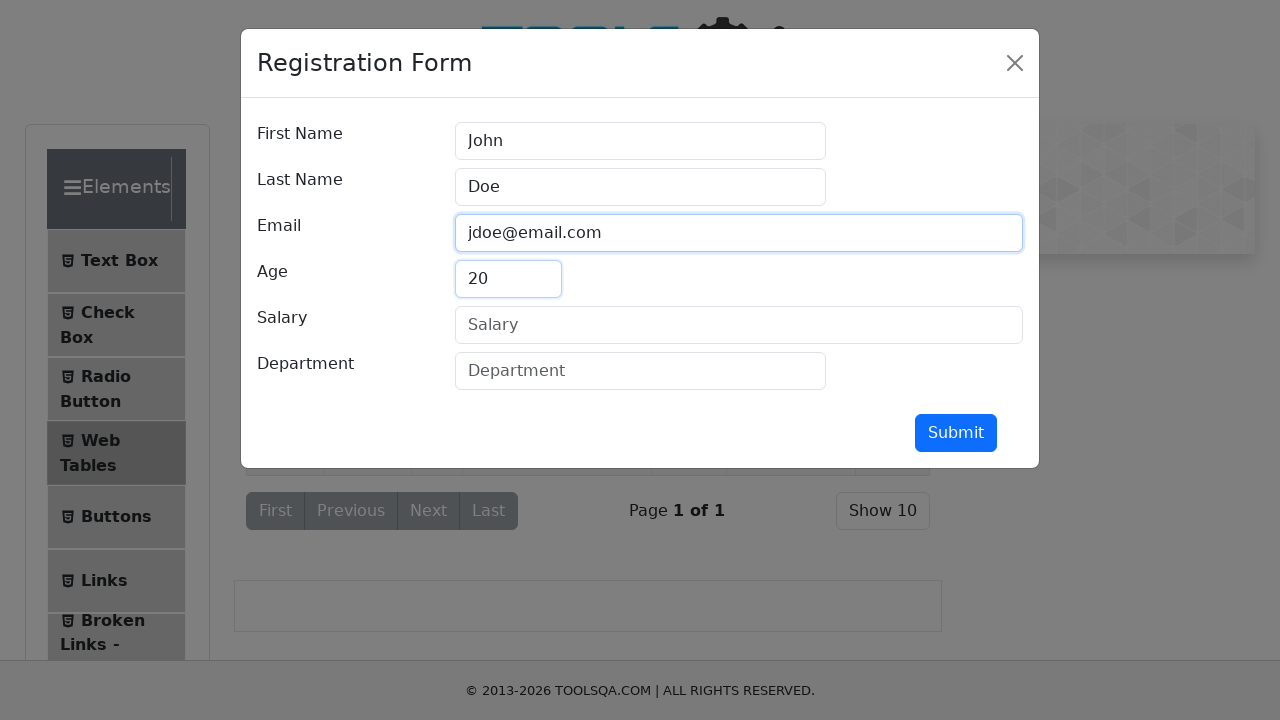

Filled in salary: 1000 on #salary
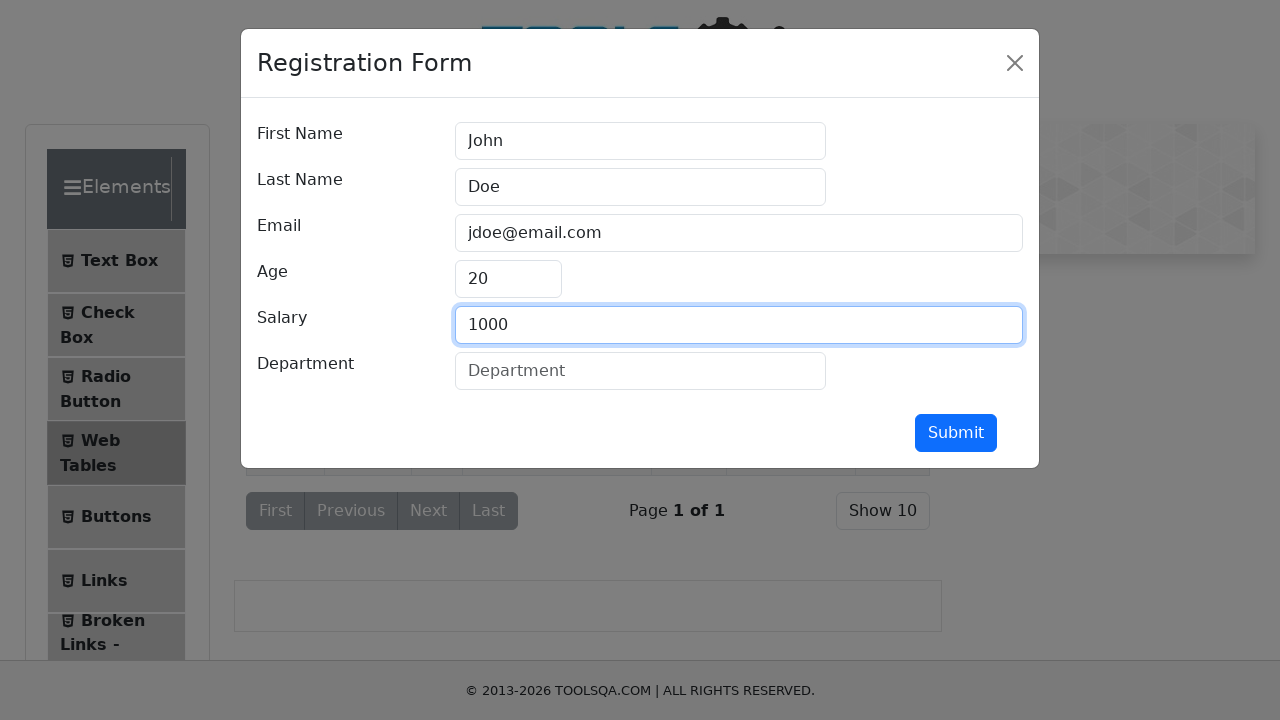

Filled in department: Security on #department
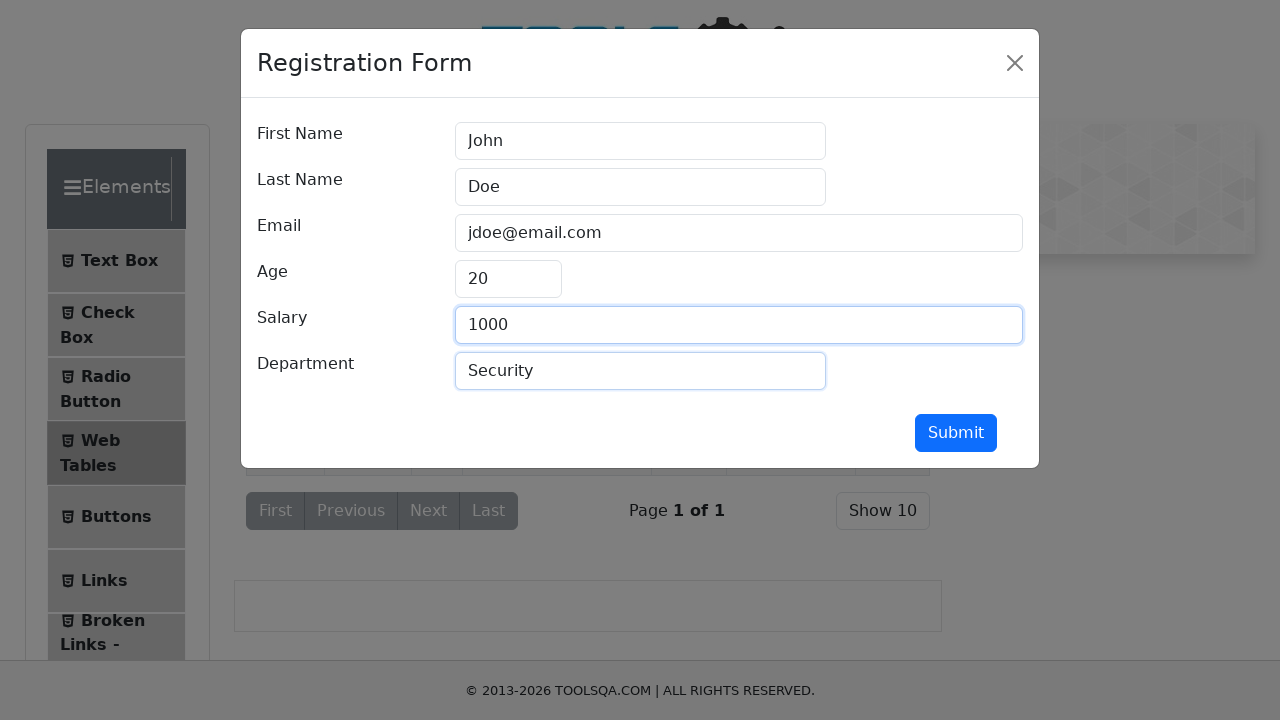

Clicked submit button to add new entry to table at (956, 433) on #submit
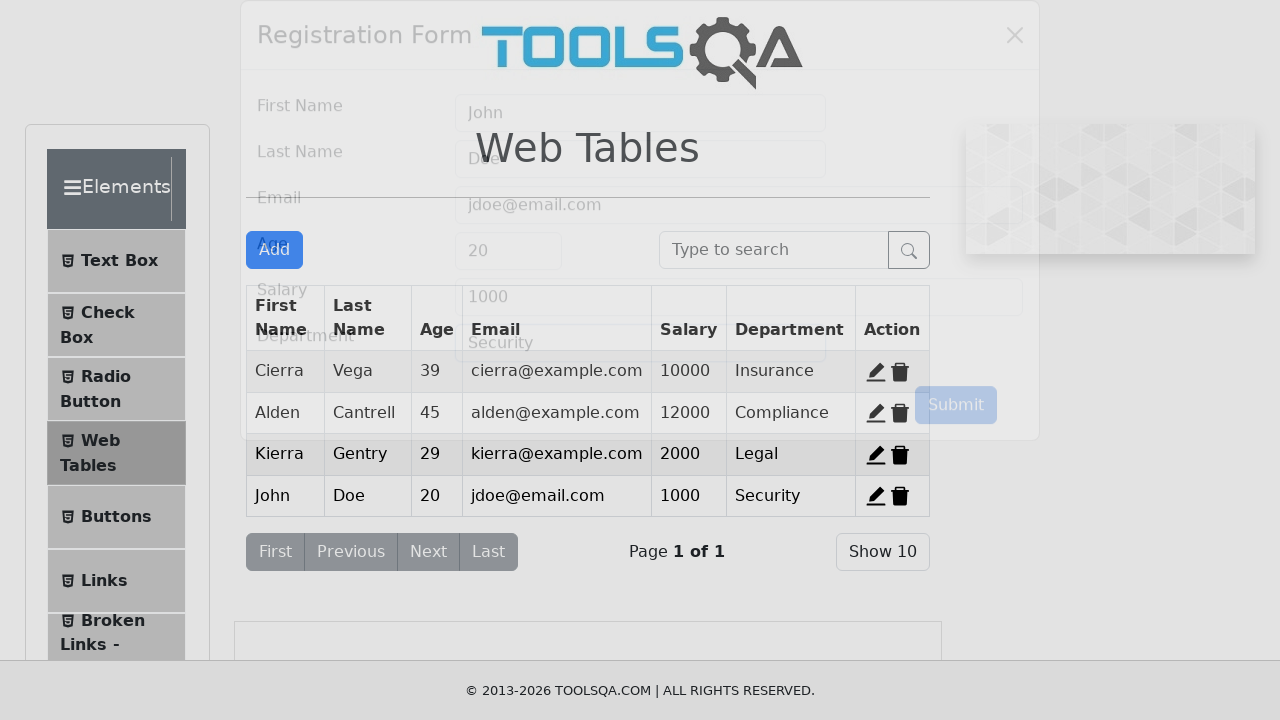

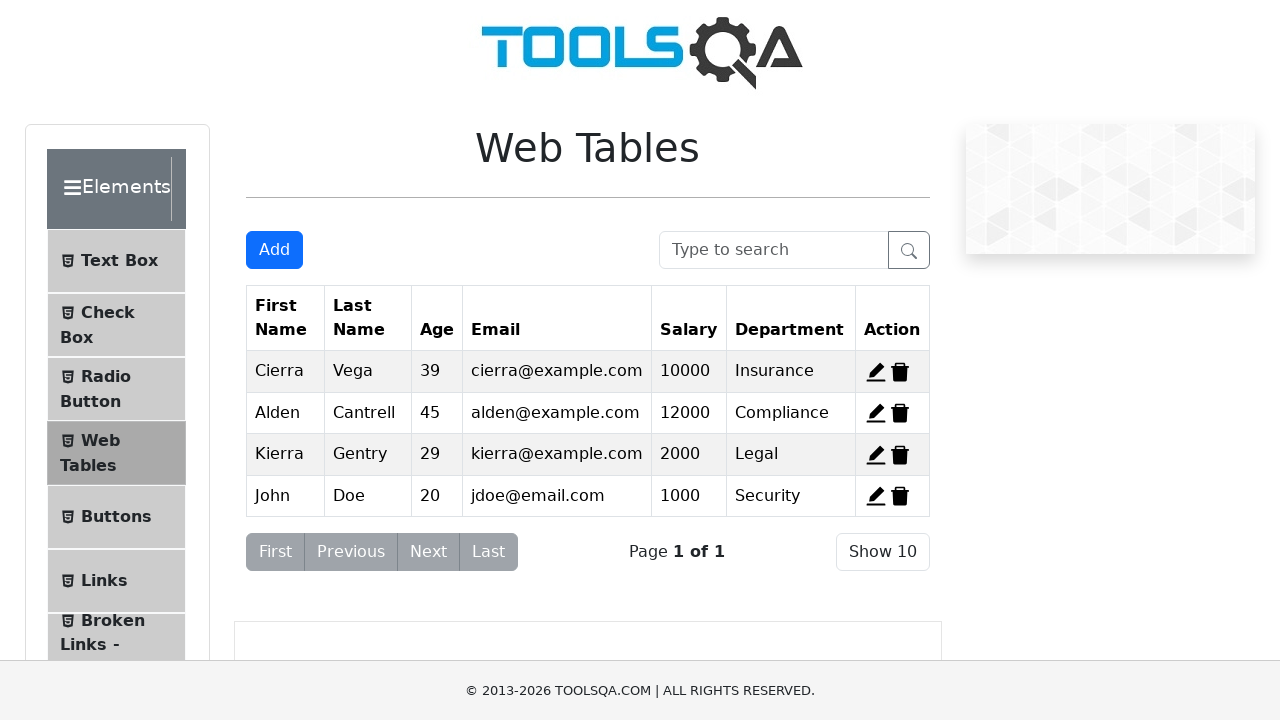